Tests dynamic controls page by clicking the Enable button and waiting for the input field to become enabled, verifying the element visibility change

Starting URL: http://the-internet.herokuapp.com/dynamic_controls

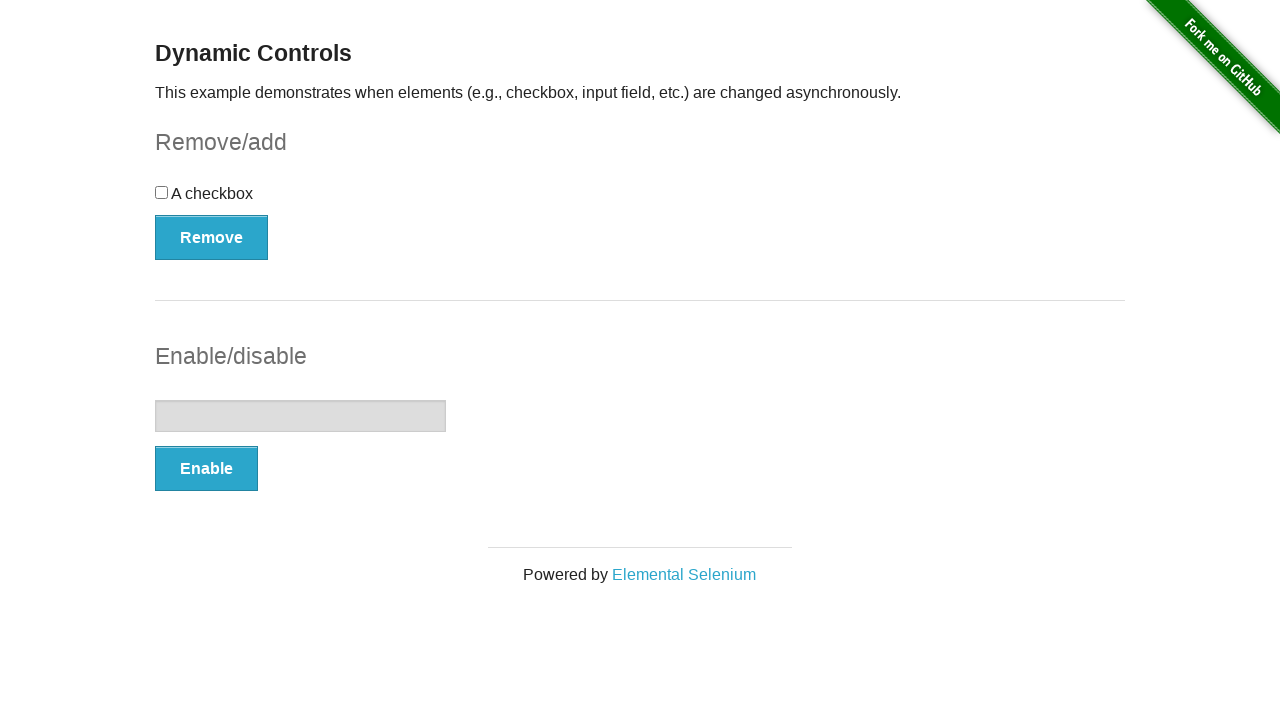

Clicked the Enable button in the input example section at (206, 469) on xpath=//*[@id='input-example']/button
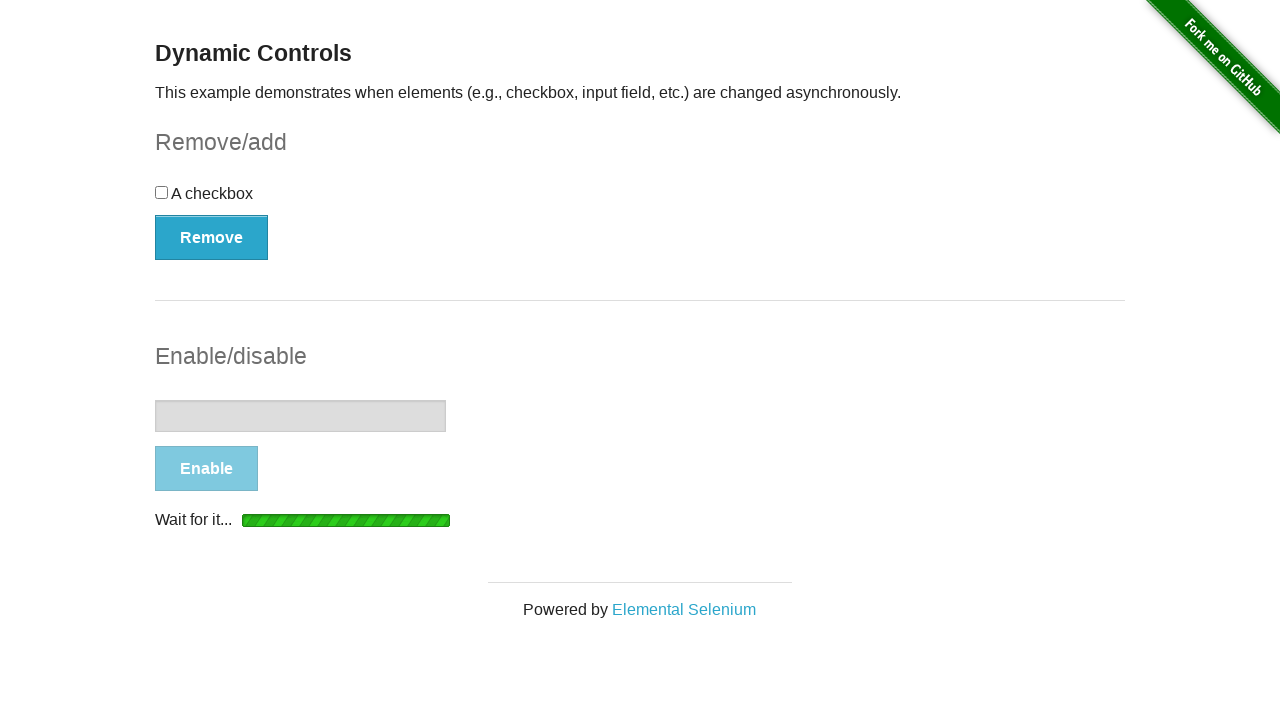

Timeout waiting for input field to become enabled
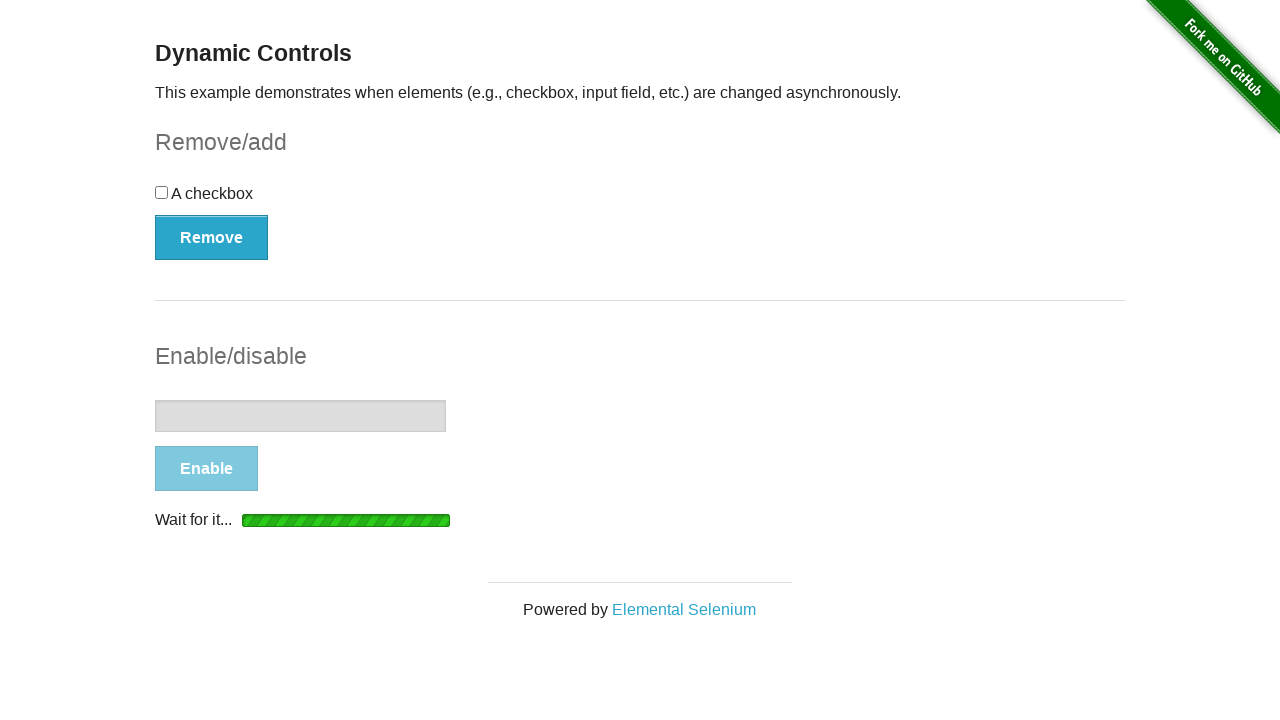

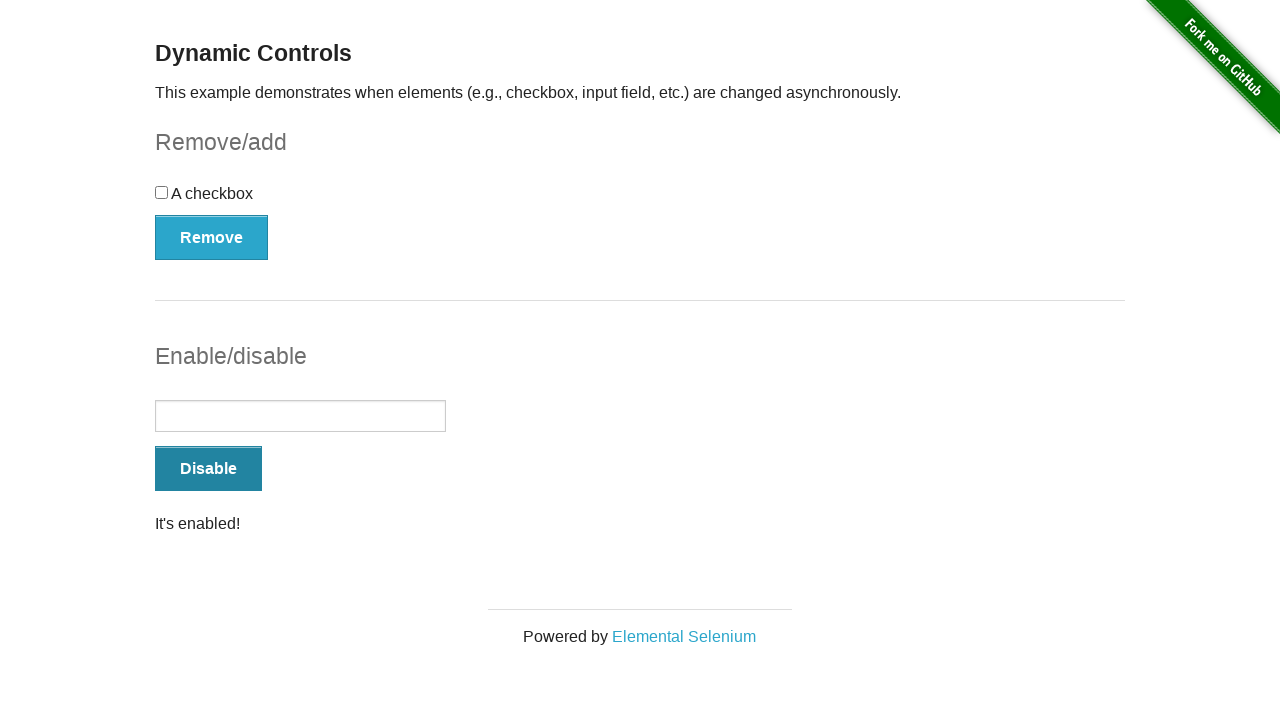